Tests single checkbox selection by checking if it's unselected and clicking it

Starting URL: https://rahulshettyacademy.com/AutomationPractice/

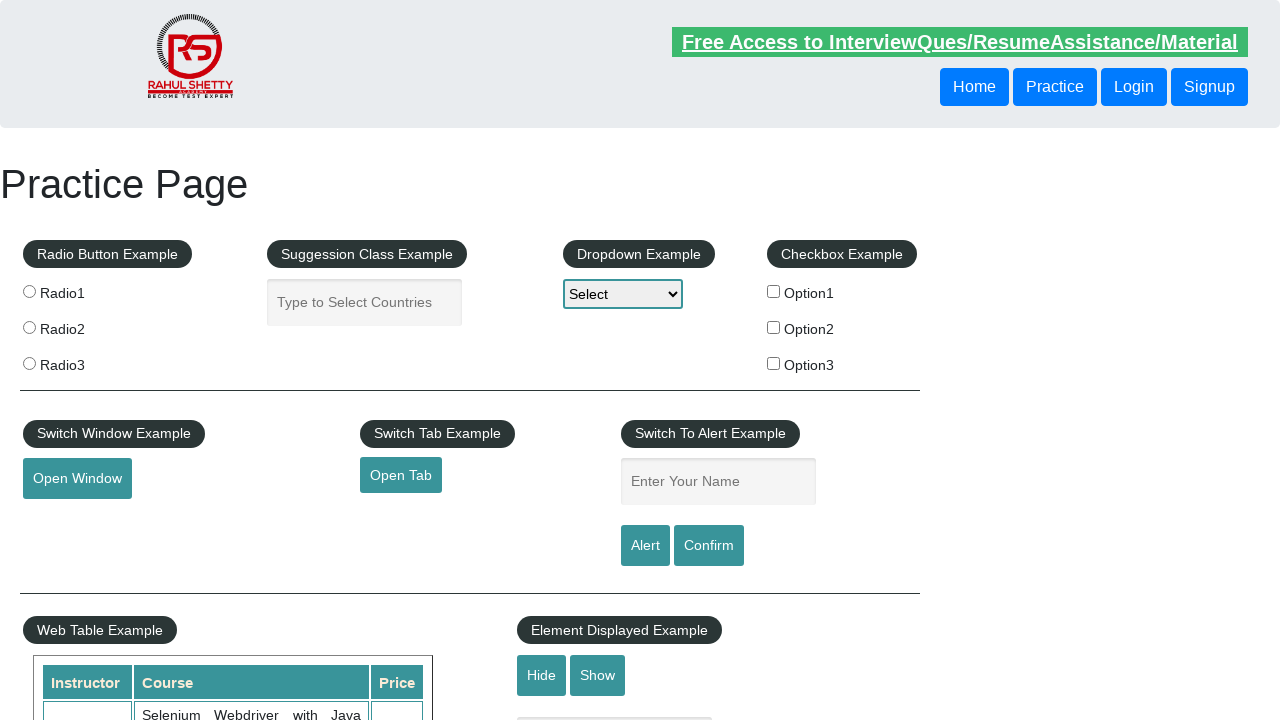

Navigated to AutomationPractice page
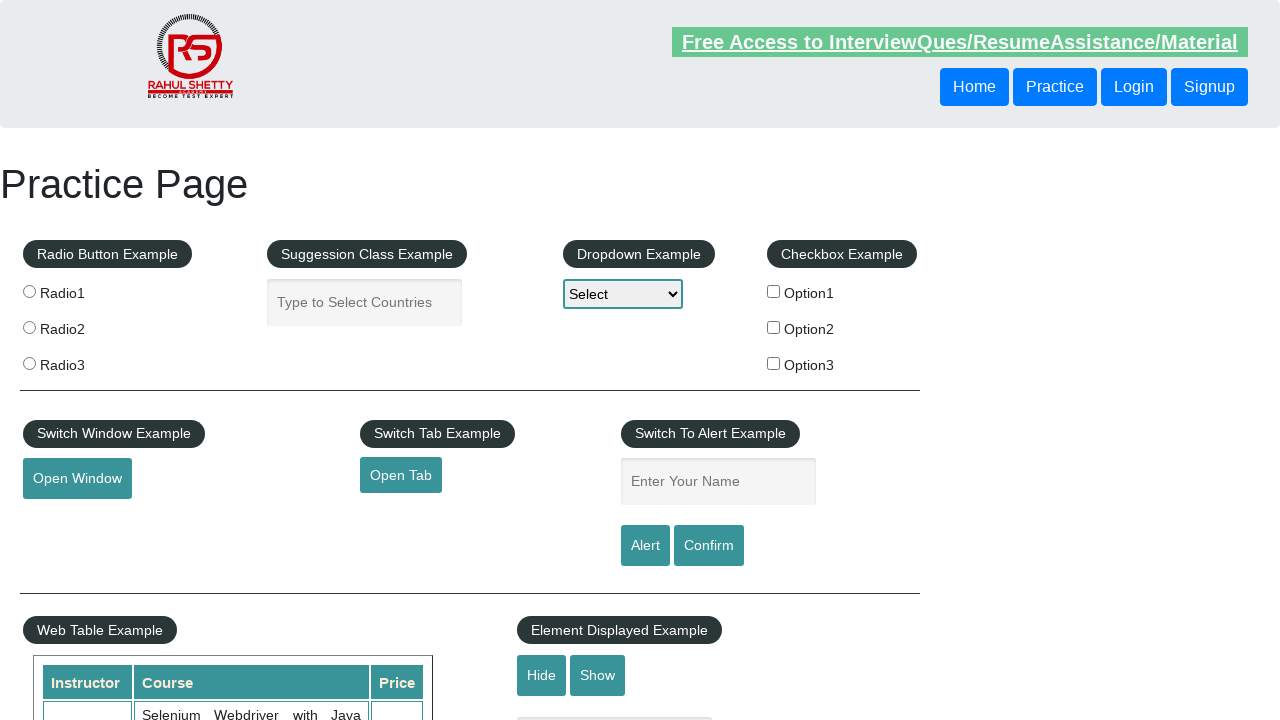

Located checkbox element with id 'checkBoxOption1'
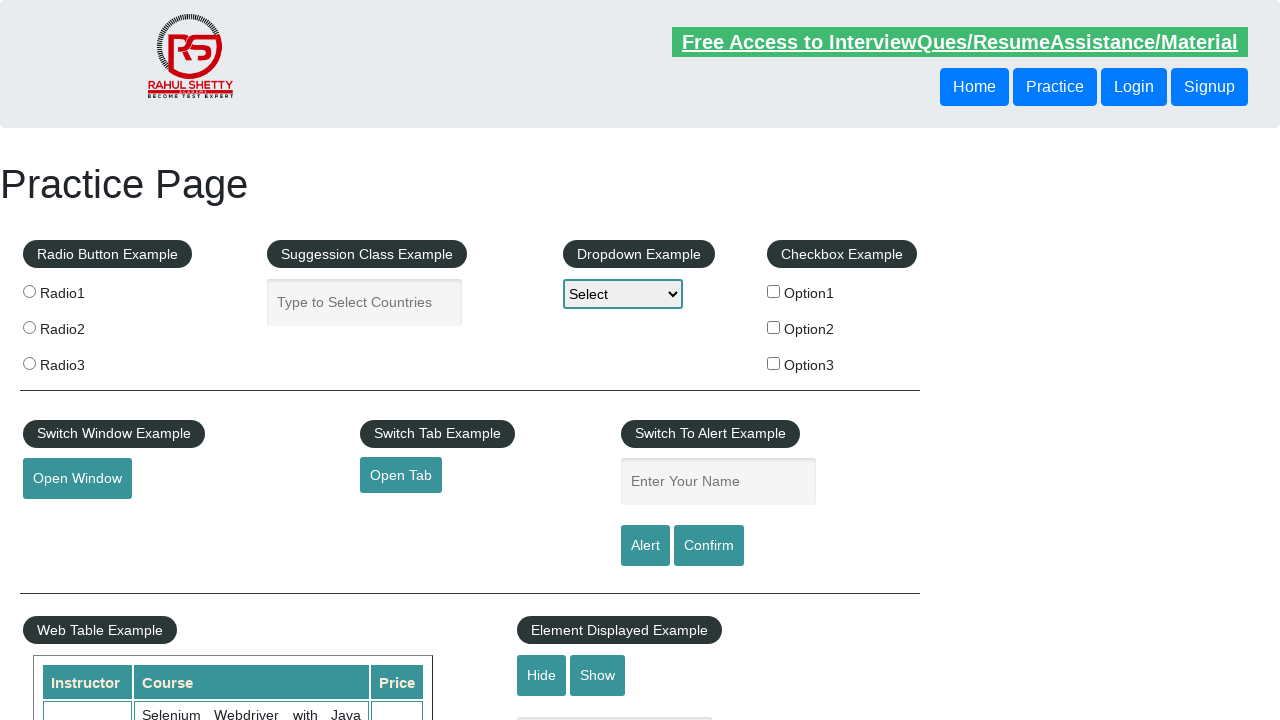

Verified that checkbox is currently unchecked
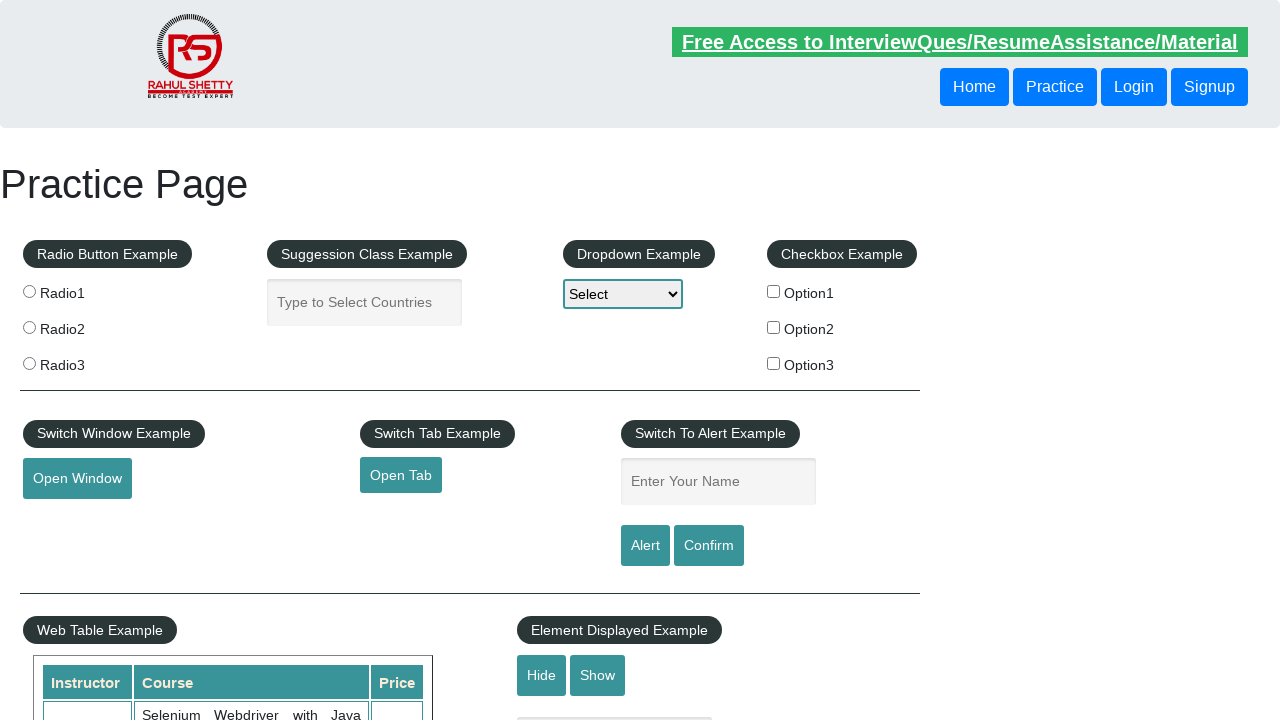

Clicked checkbox to select it at (774, 291) on #checkBoxOption1
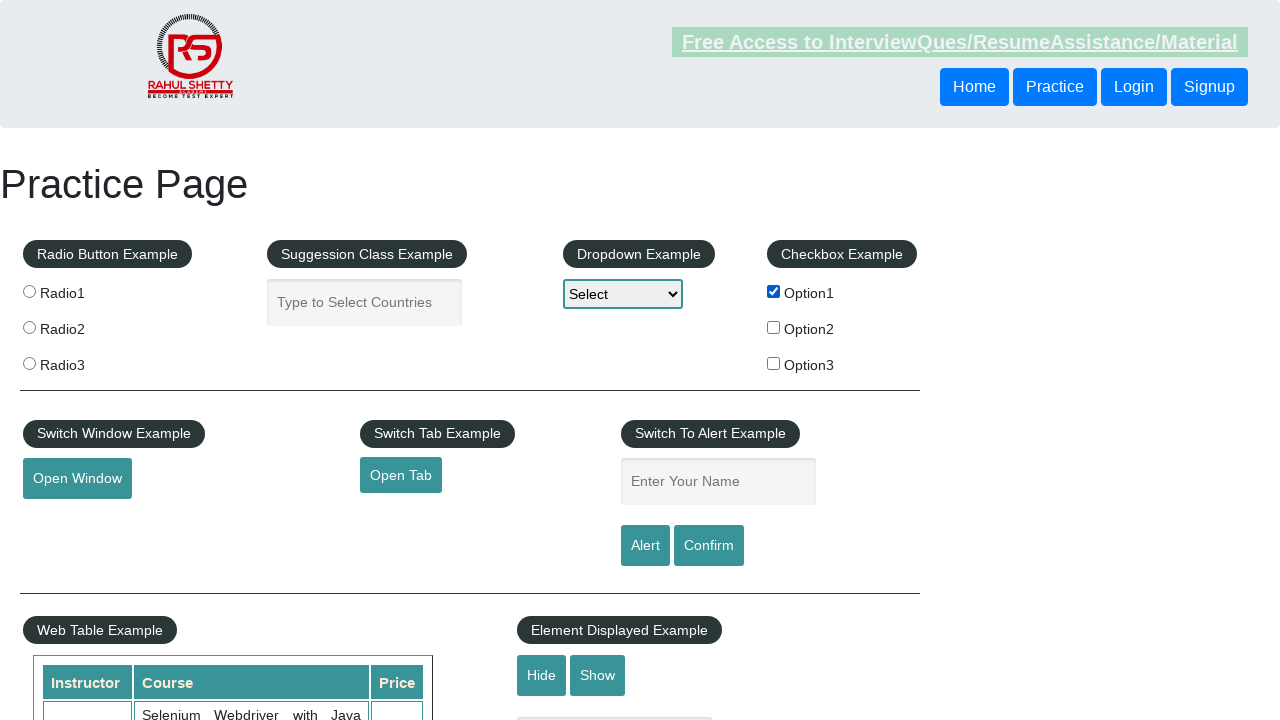

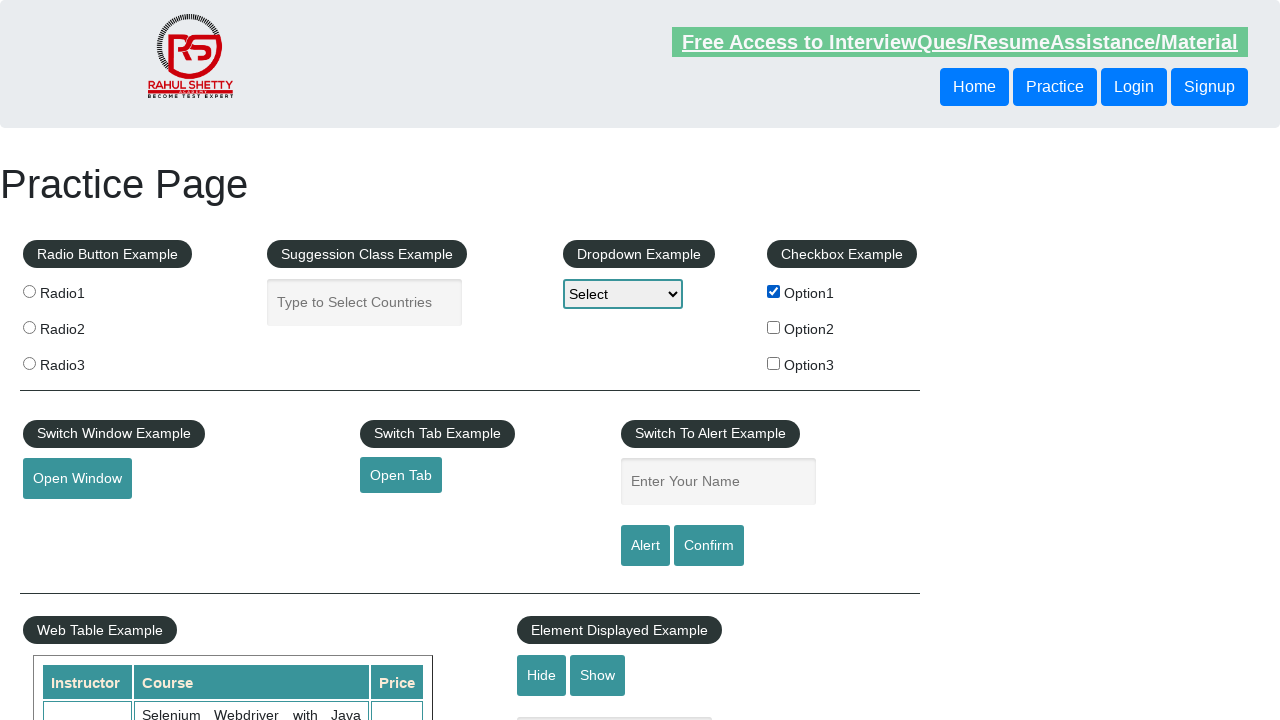